Tests a slow calculator web application by setting a delay, performing addition (7+8), and verifying the result equals 15

Starting URL: https://bonigarcia.dev/selenium-webdriver-java/slow-calculator.html

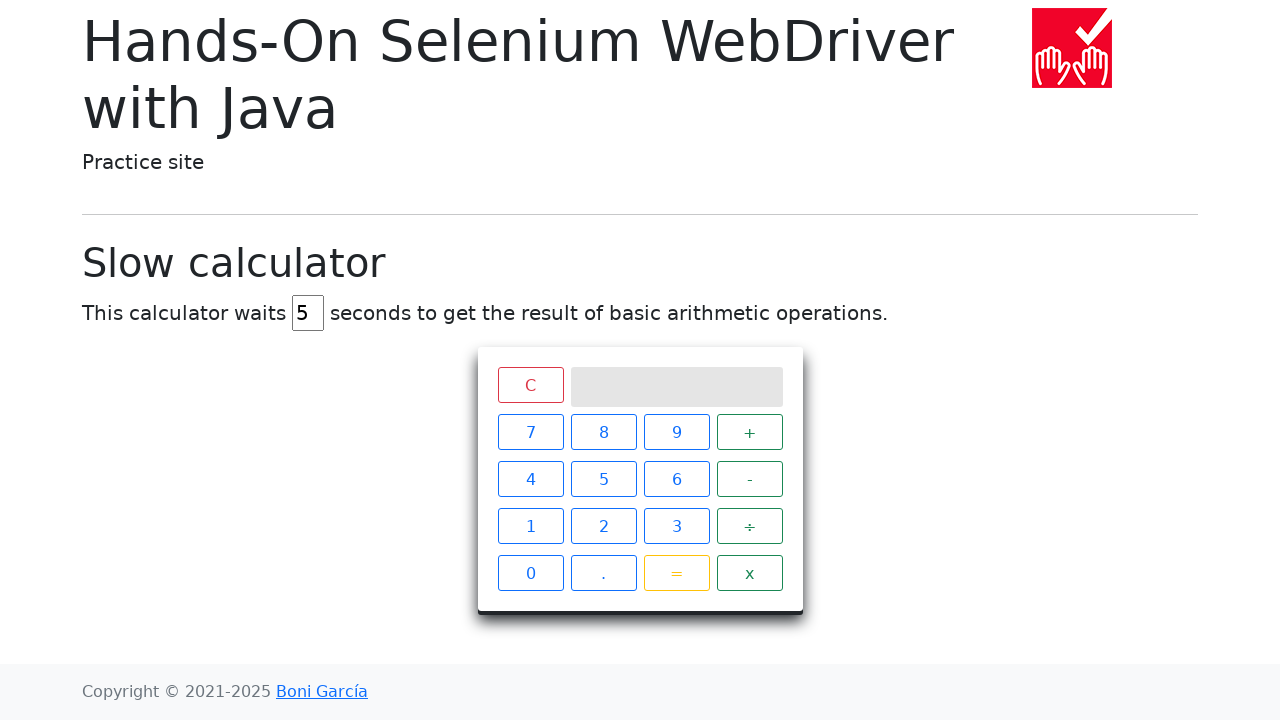

Calculator page loaded - delay field selector found
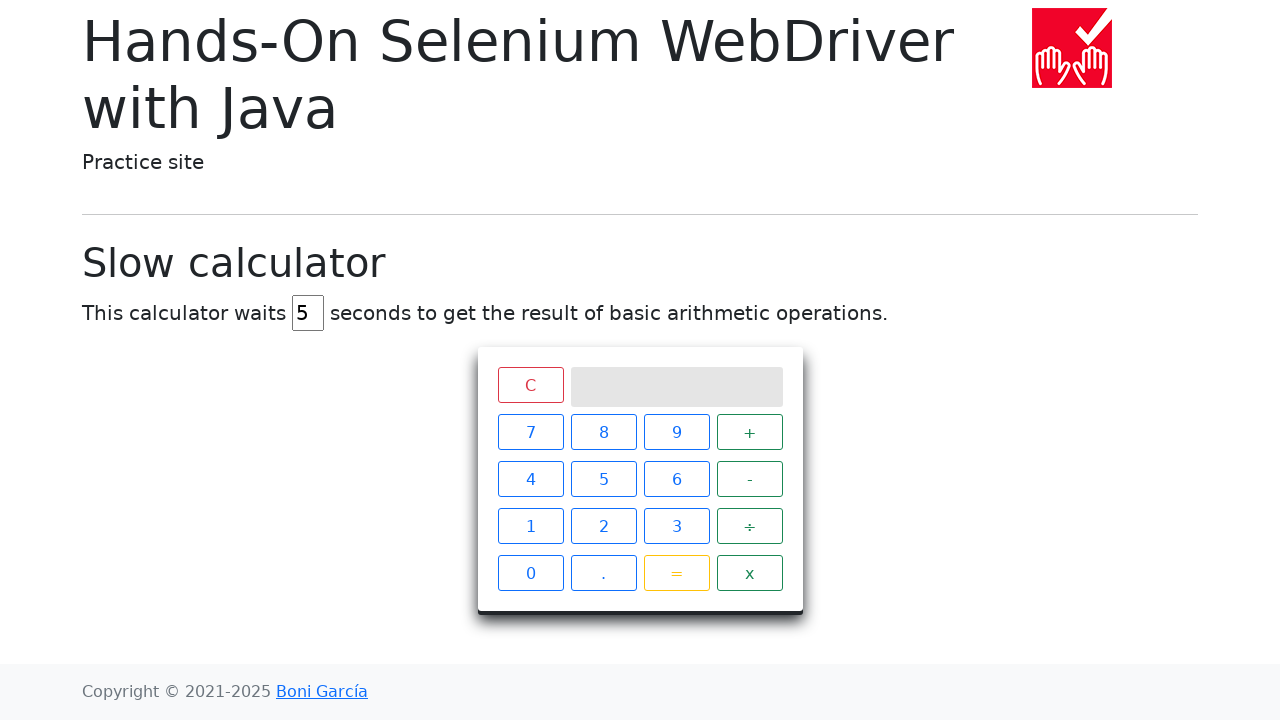

Located delay input field
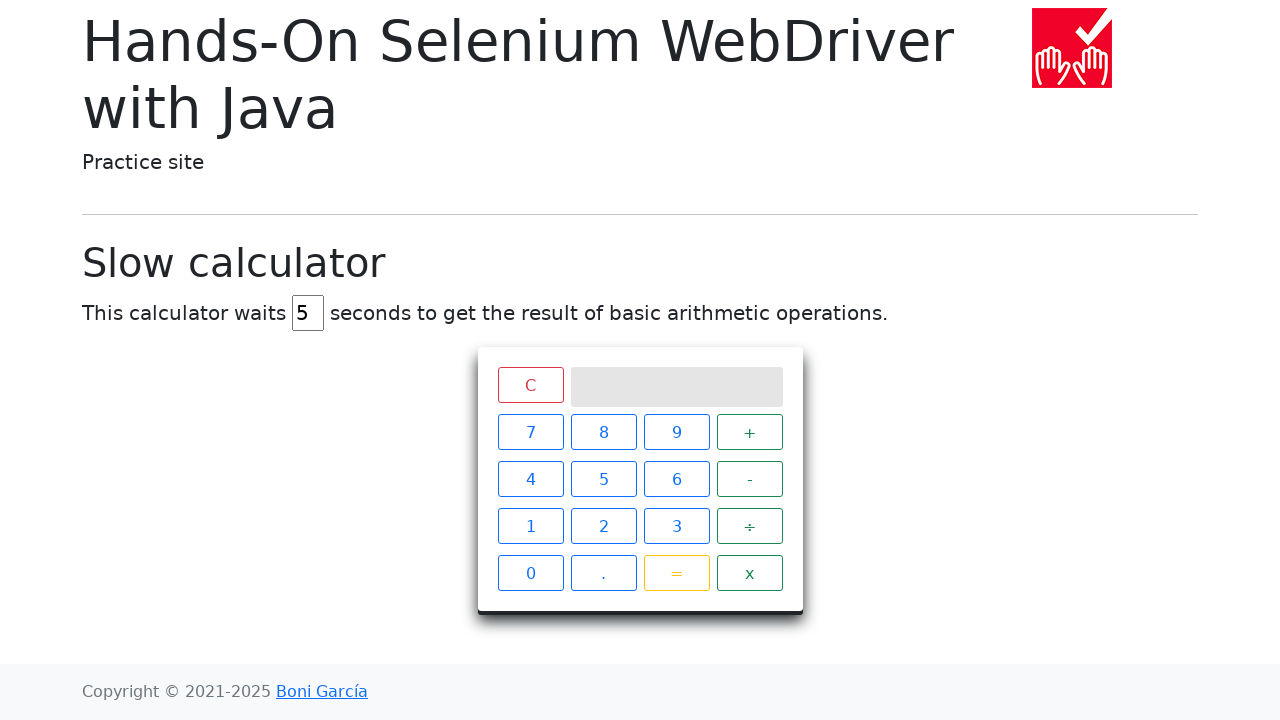

Cleared delay input field on #delay
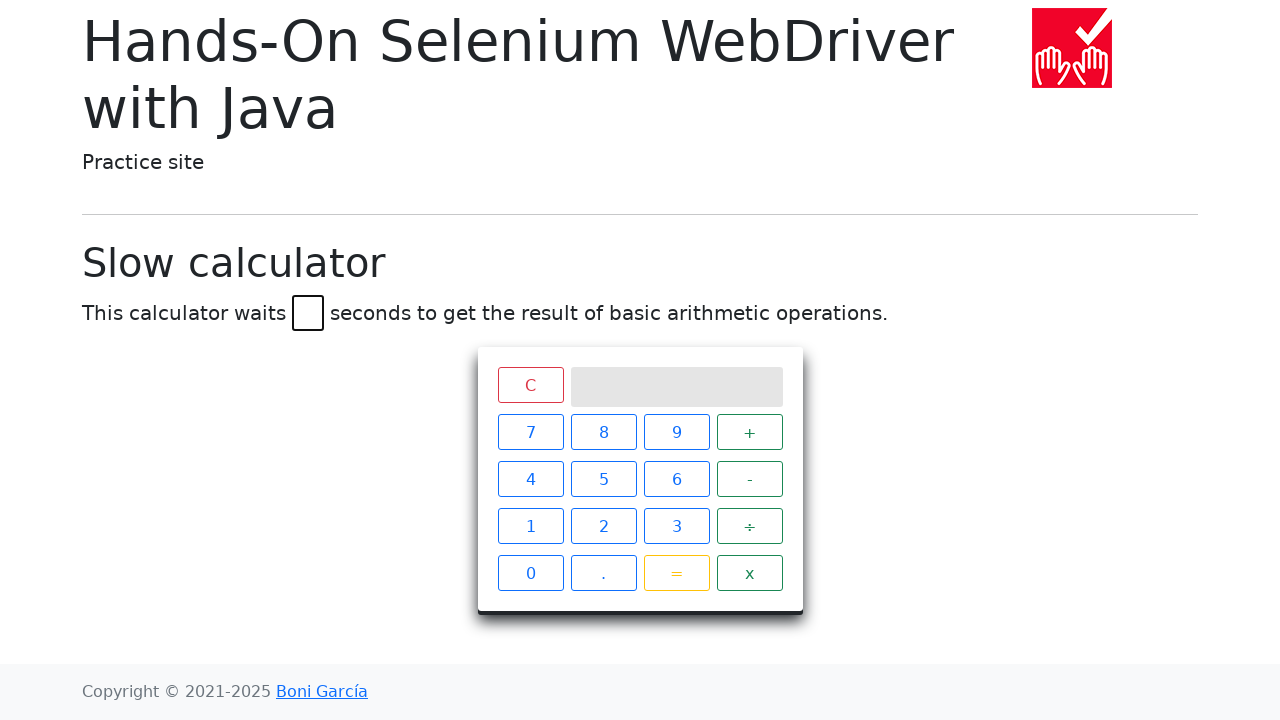

Set delay to 45 seconds on #delay
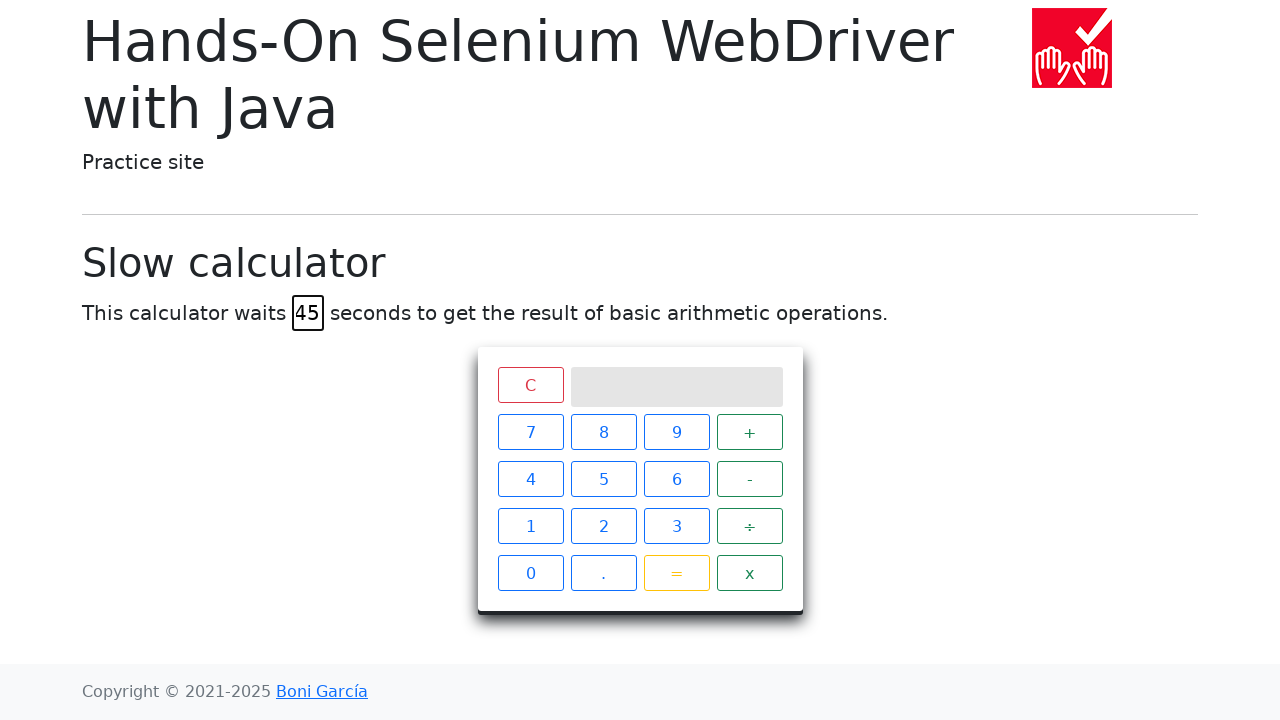

Clicked button 7 at (530, 432) on span.btn.btn-outline-primary:nth-child(1)
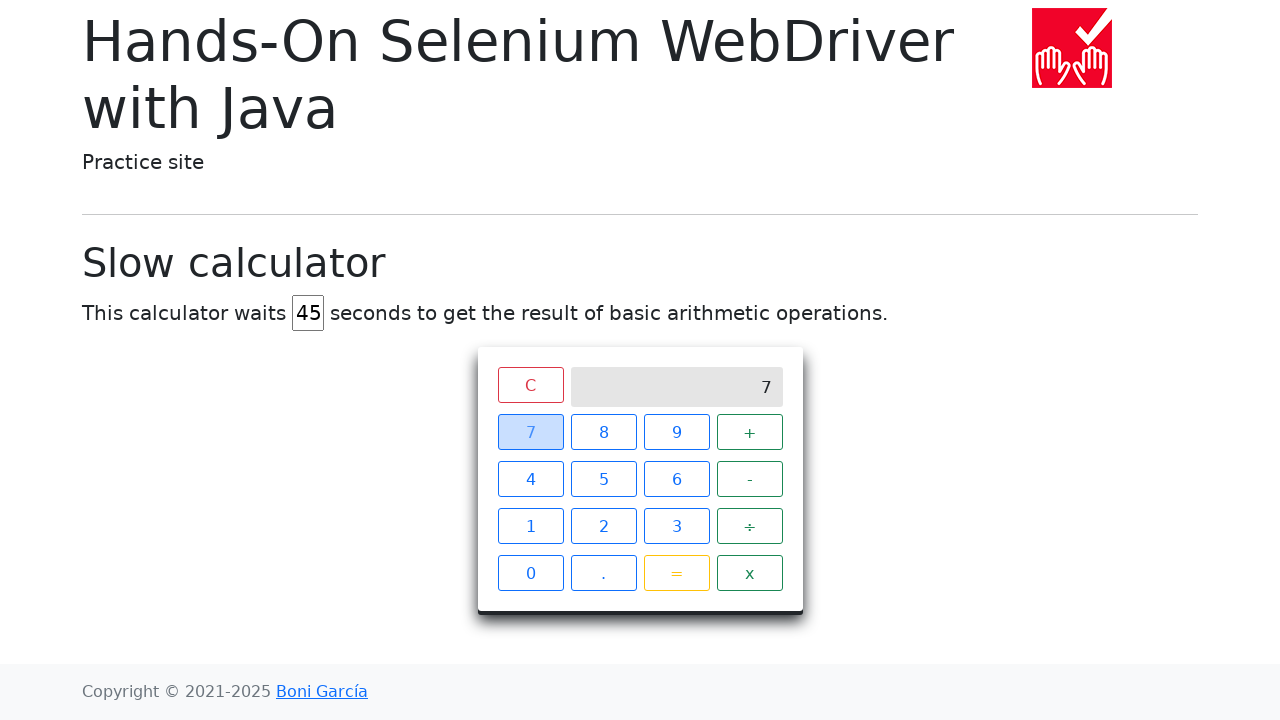

Clicked plus operator at (750, 432) on span.operator.btn.btn-outline-success
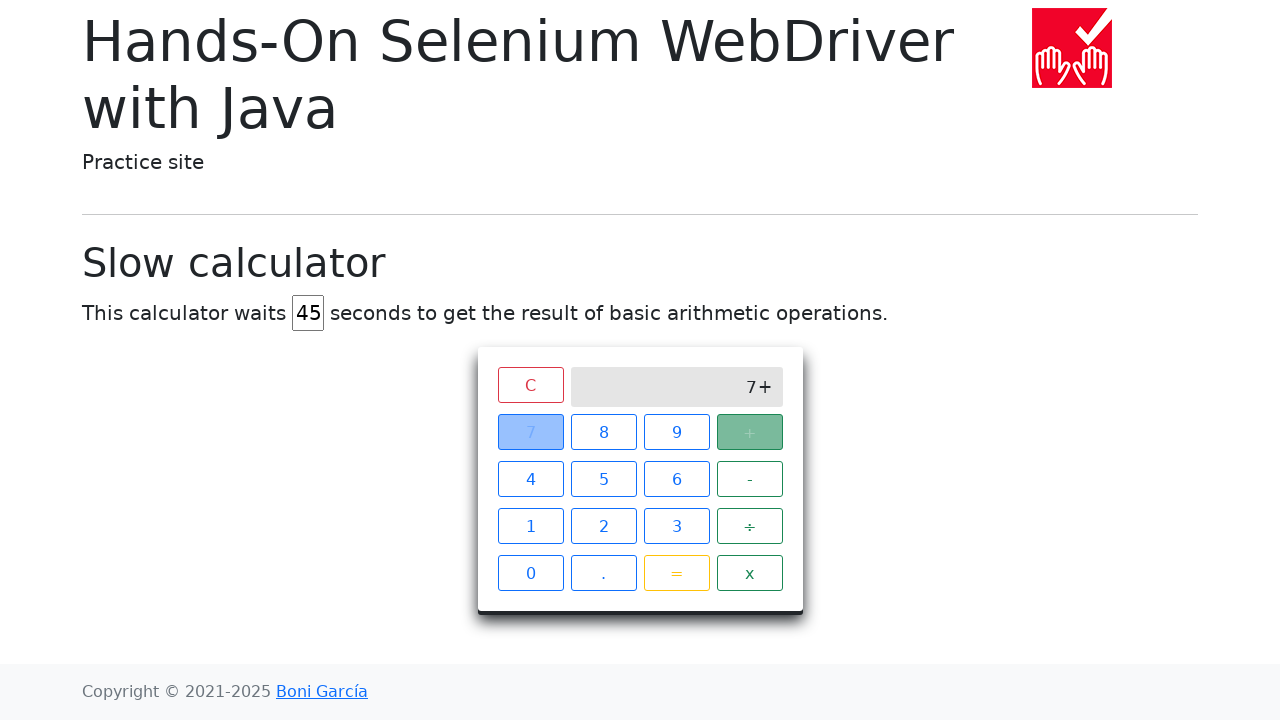

Clicked button 8 at (604, 432) on span.btn.btn-outline-primary:nth-child(2)
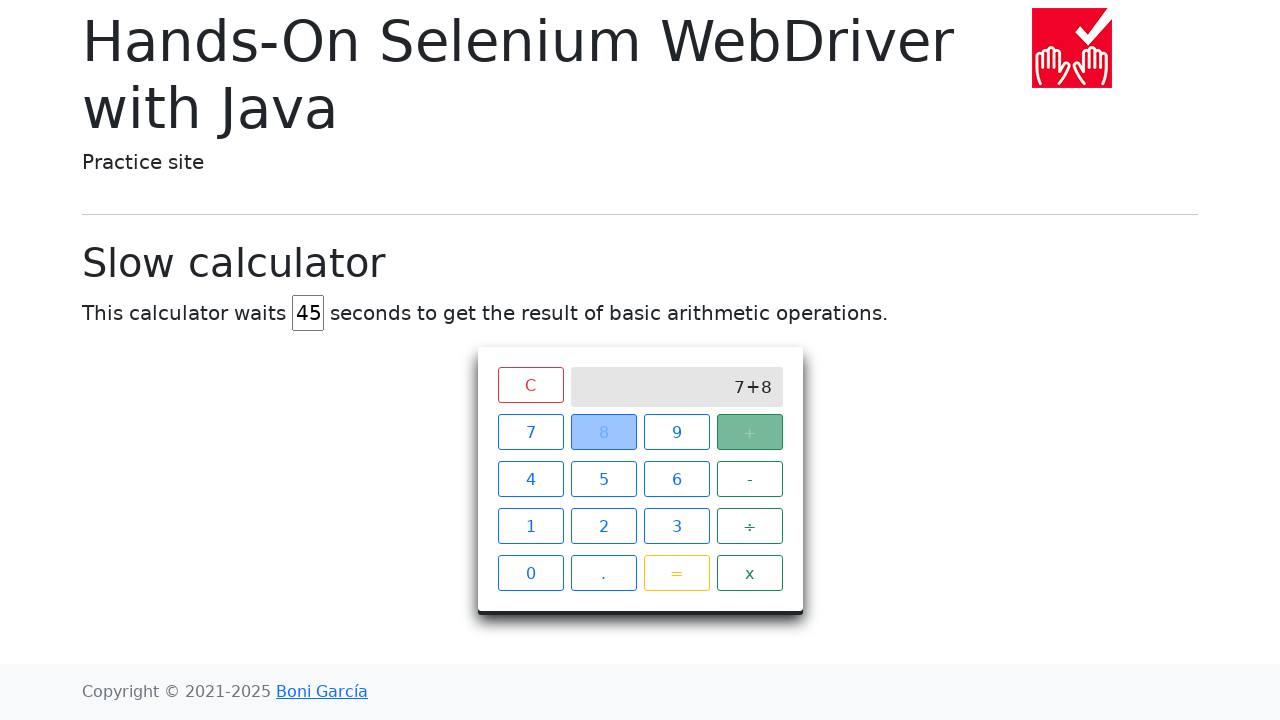

Clicked equals button to calculate 7 + 8 at (676, 573) on span.btn.btn-outline-warning
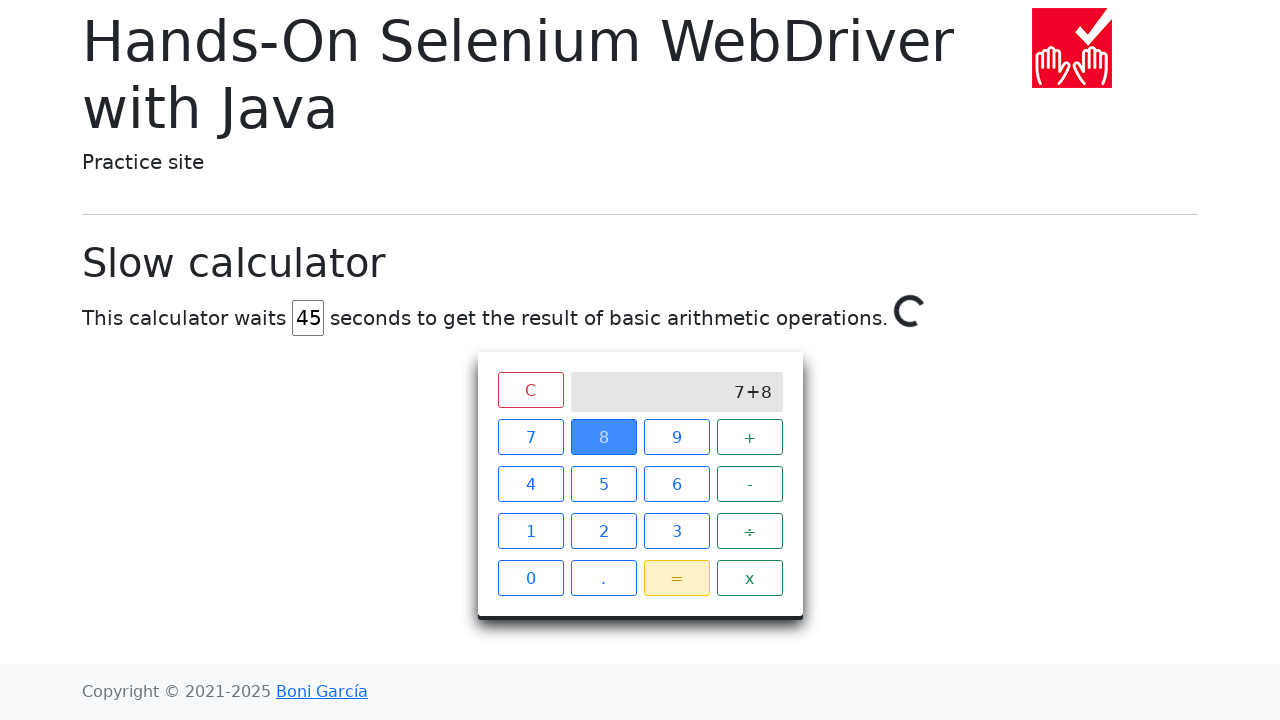

Calculator finished computing result - screen displays 15
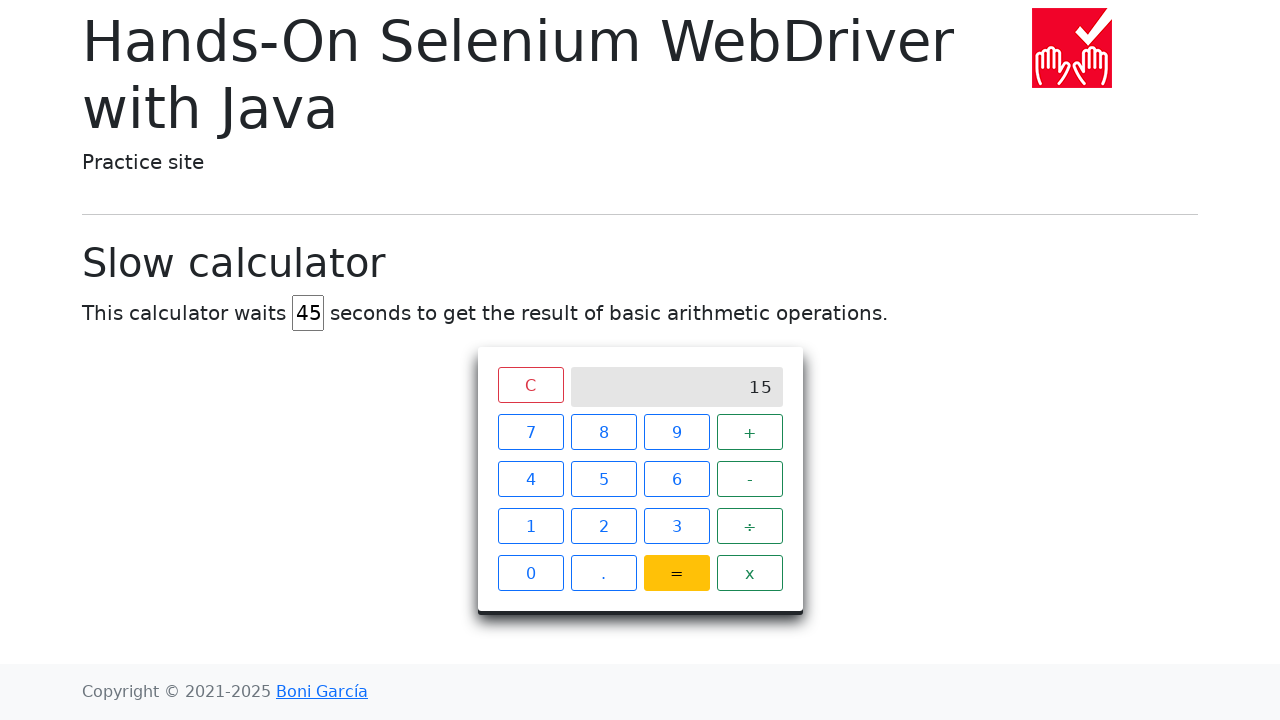

Retrieved result from screen: 15
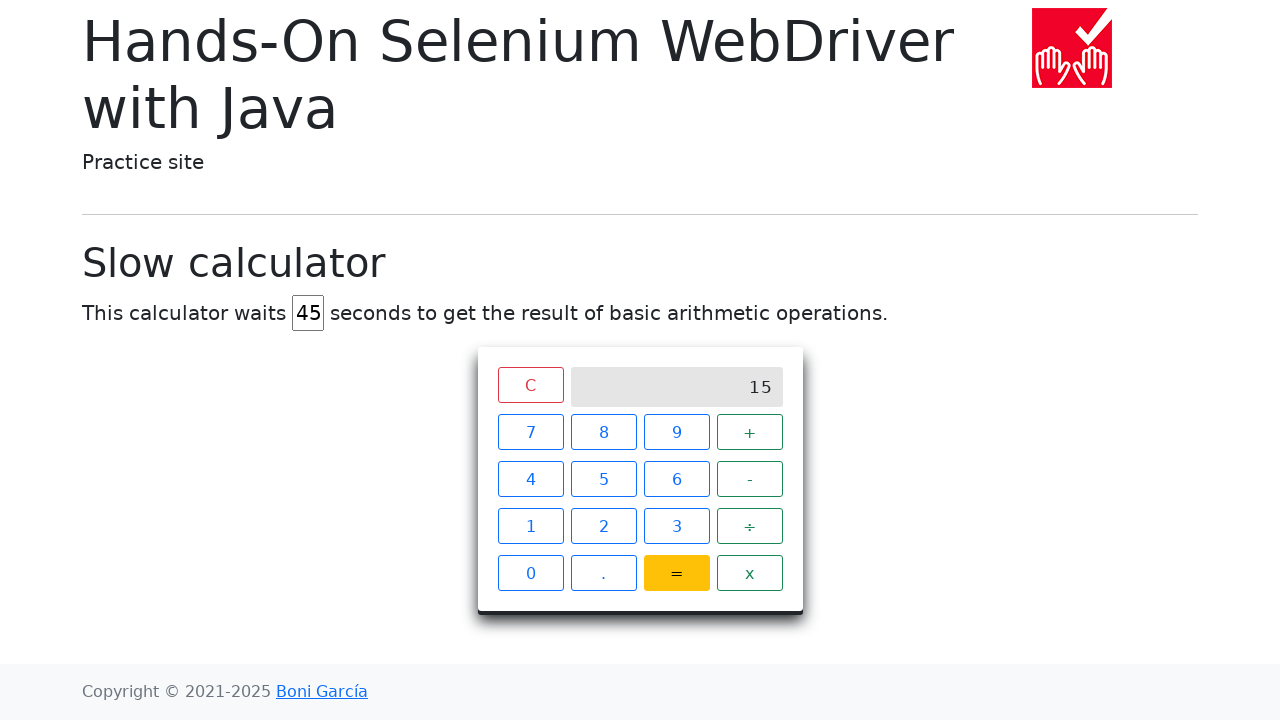

Assertion passed - result equals 15
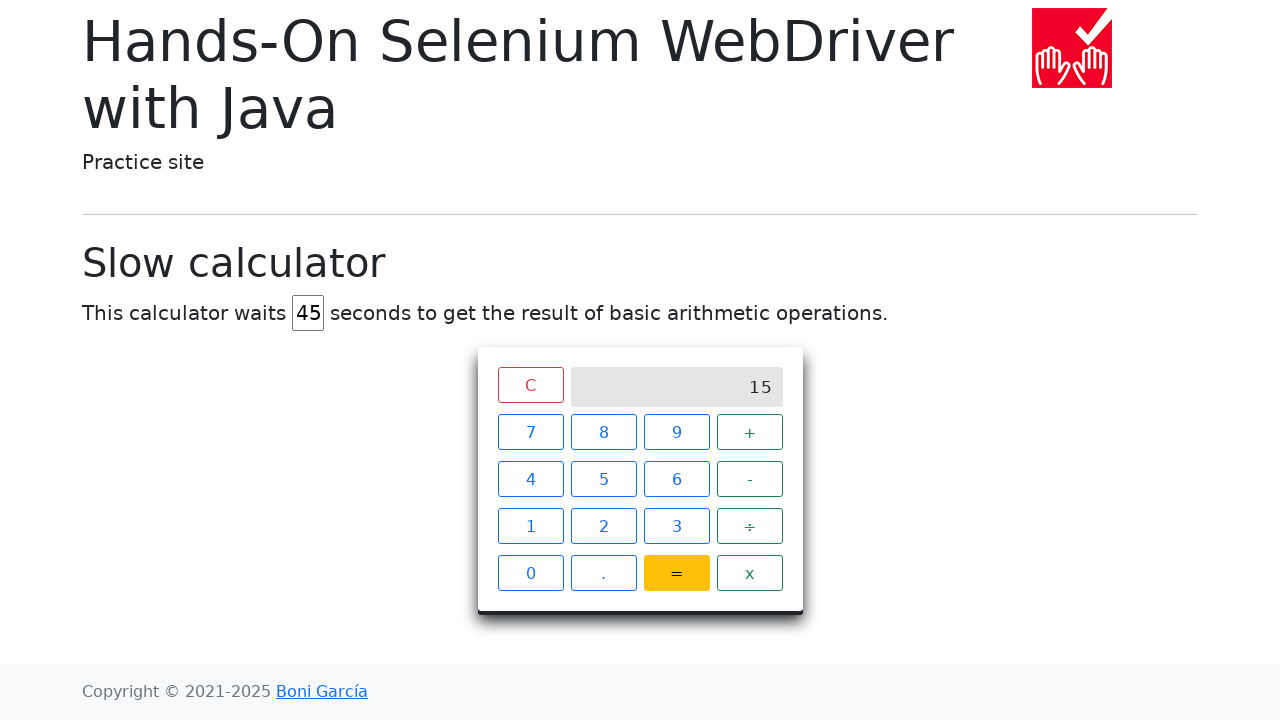

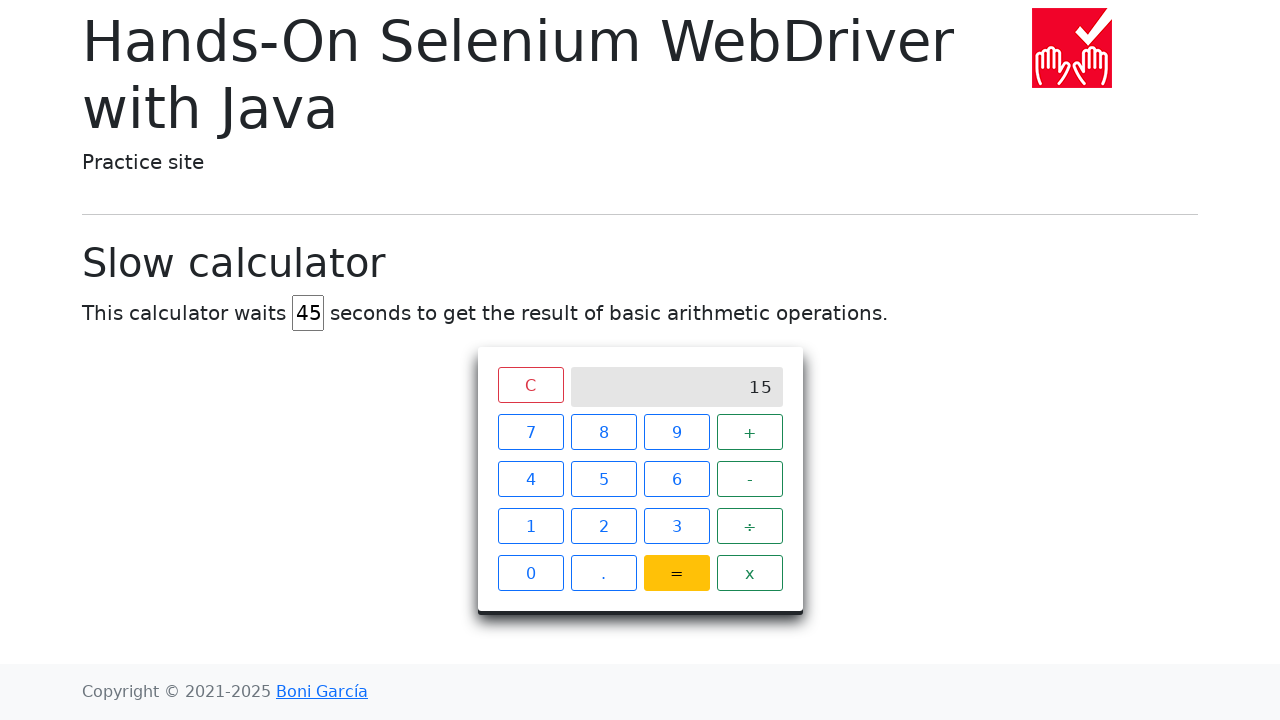